Tests the jQuery UI datepicker by typing a date directly into the input field and pressing Escape to close any popup

Starting URL: https://jqueryui.com/resources/demos/datepicker/default.html

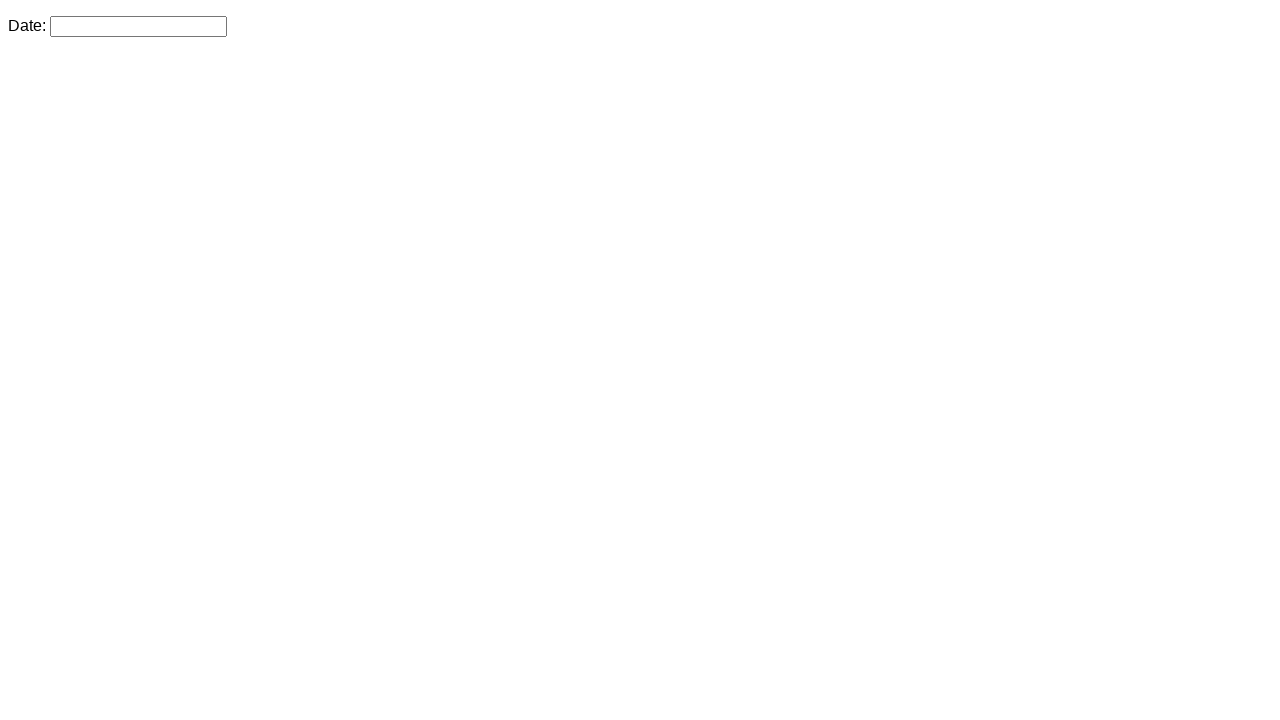

Typed date '10/22/2026' directly into the datepicker input field on input#datepicker
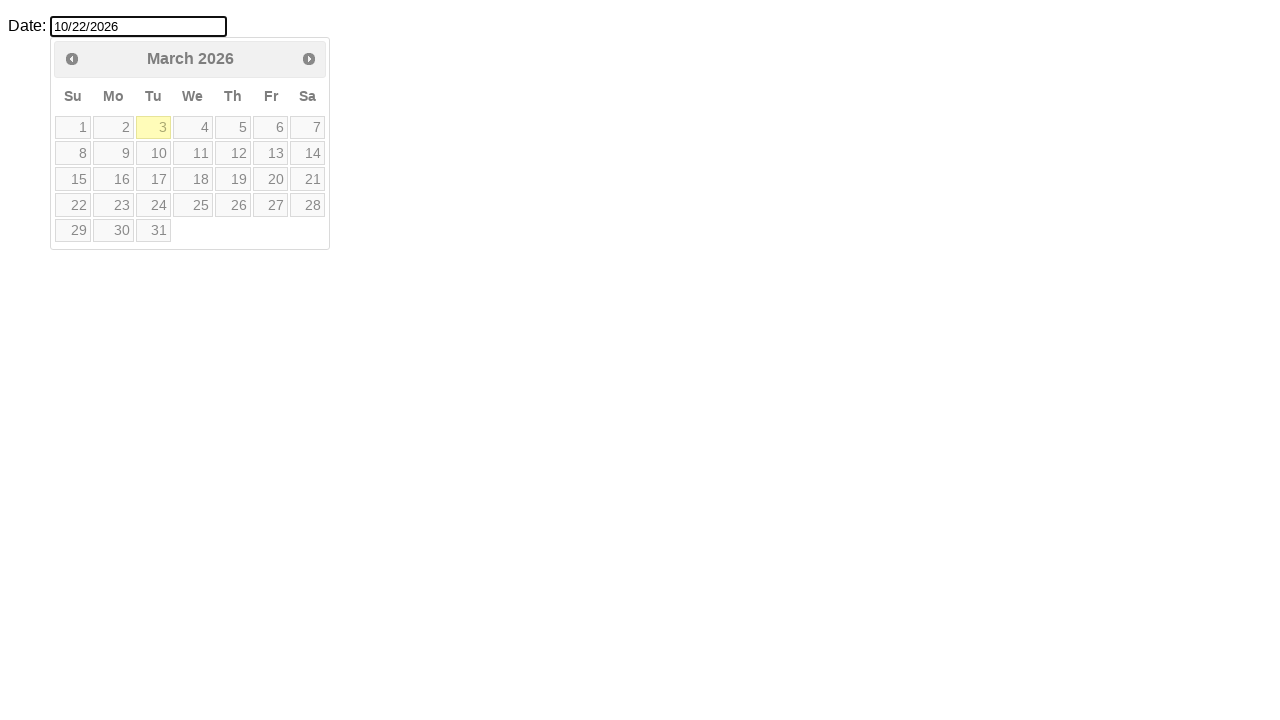

Pressed Escape key to close the datepicker popup on input#datepicker
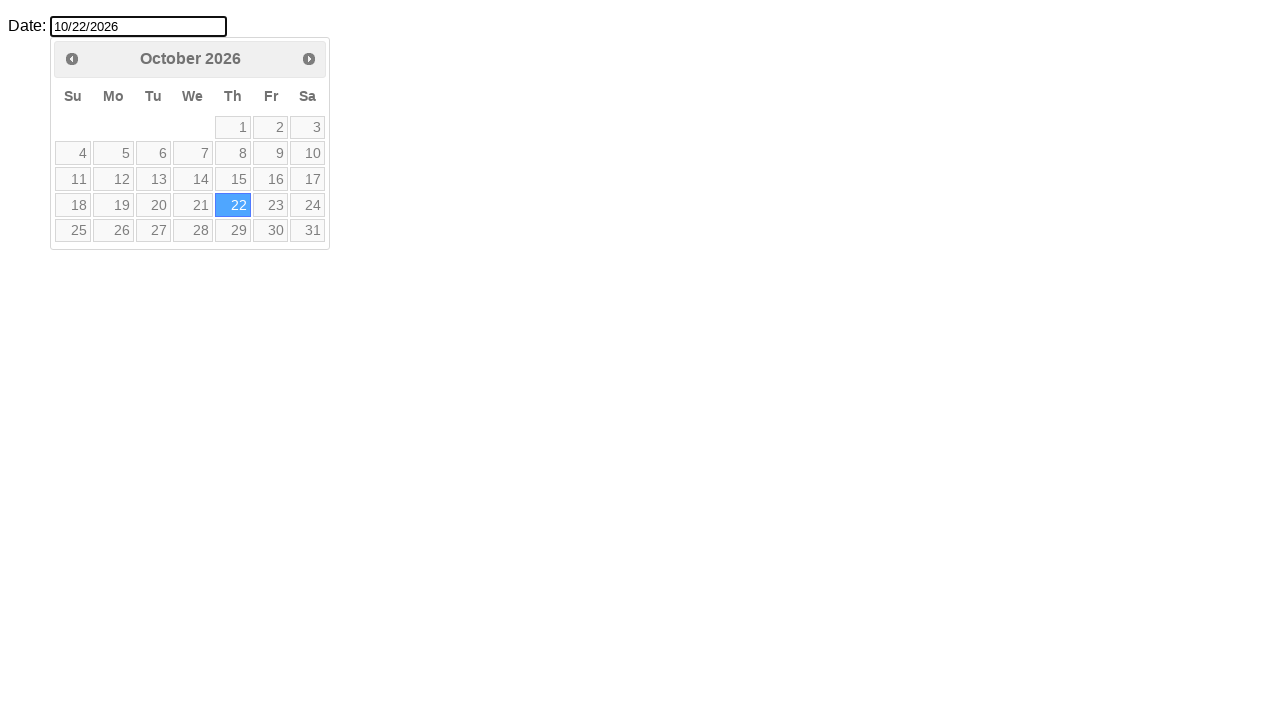

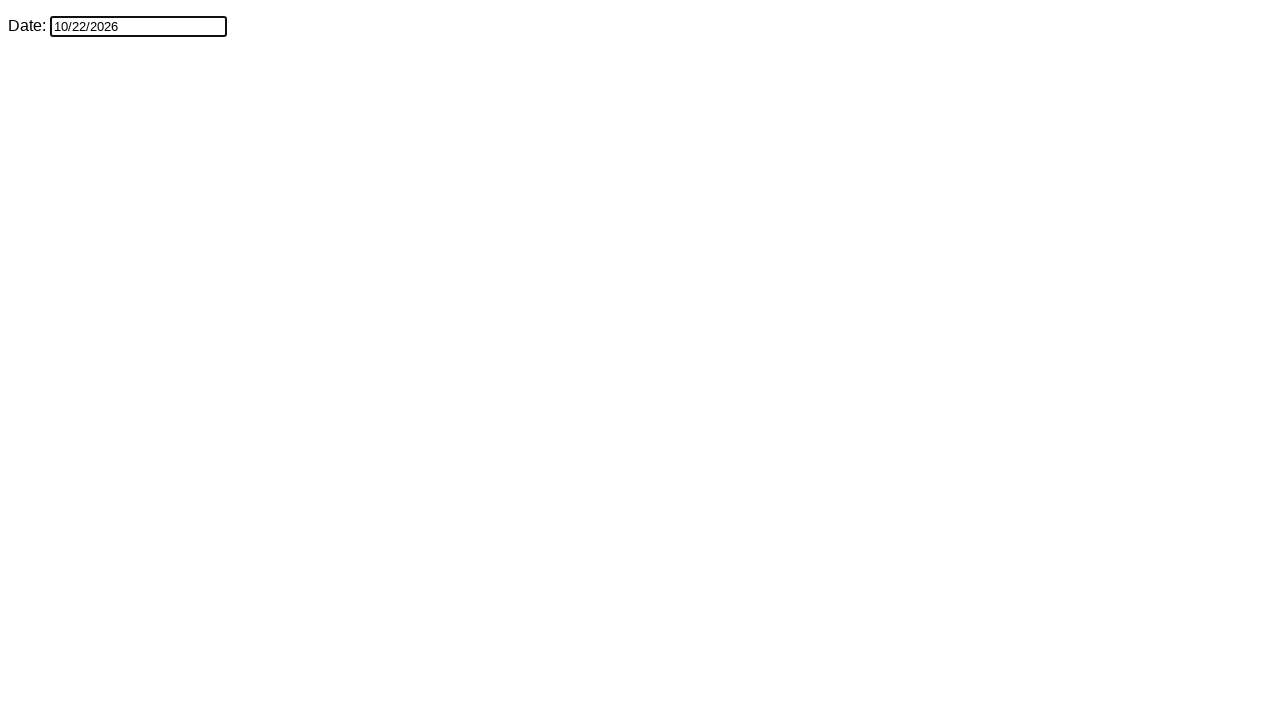